Tests navigation to the form authentication page and verifies the login page title

Starting URL: https://the-internet.herokuapp.com/

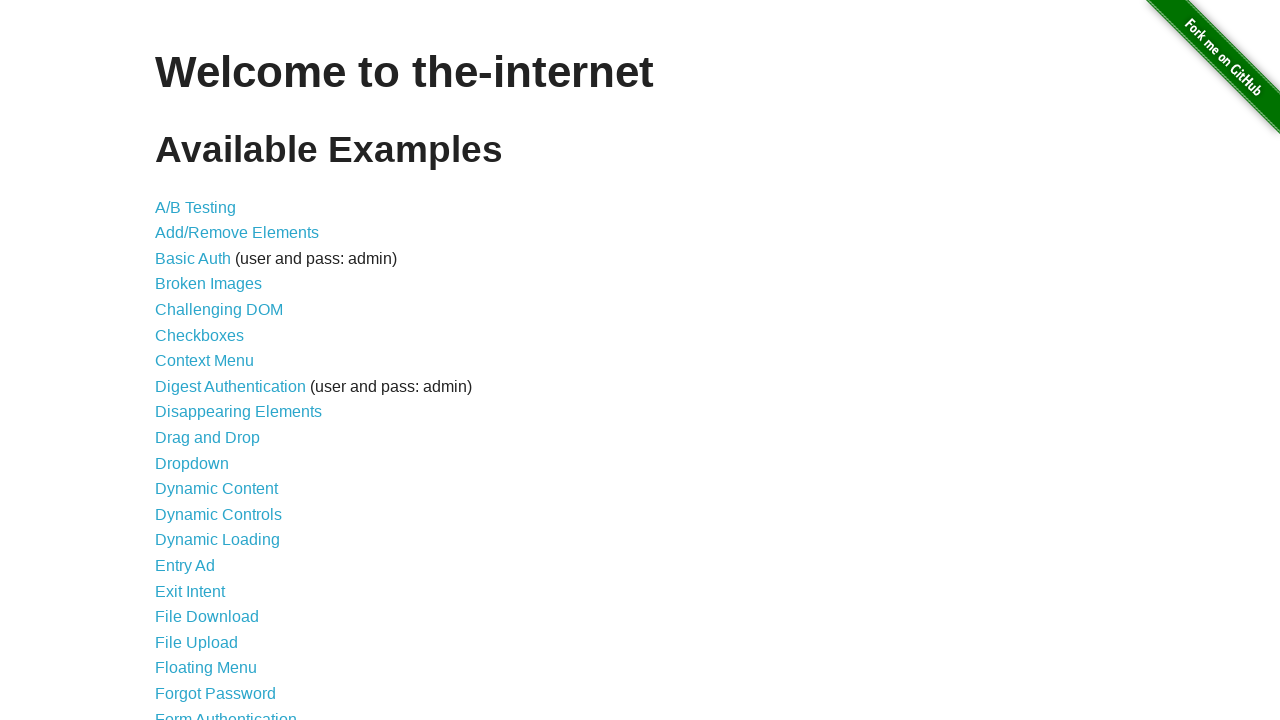

Clicked form authentication link at (226, 712) on a[href='/login']
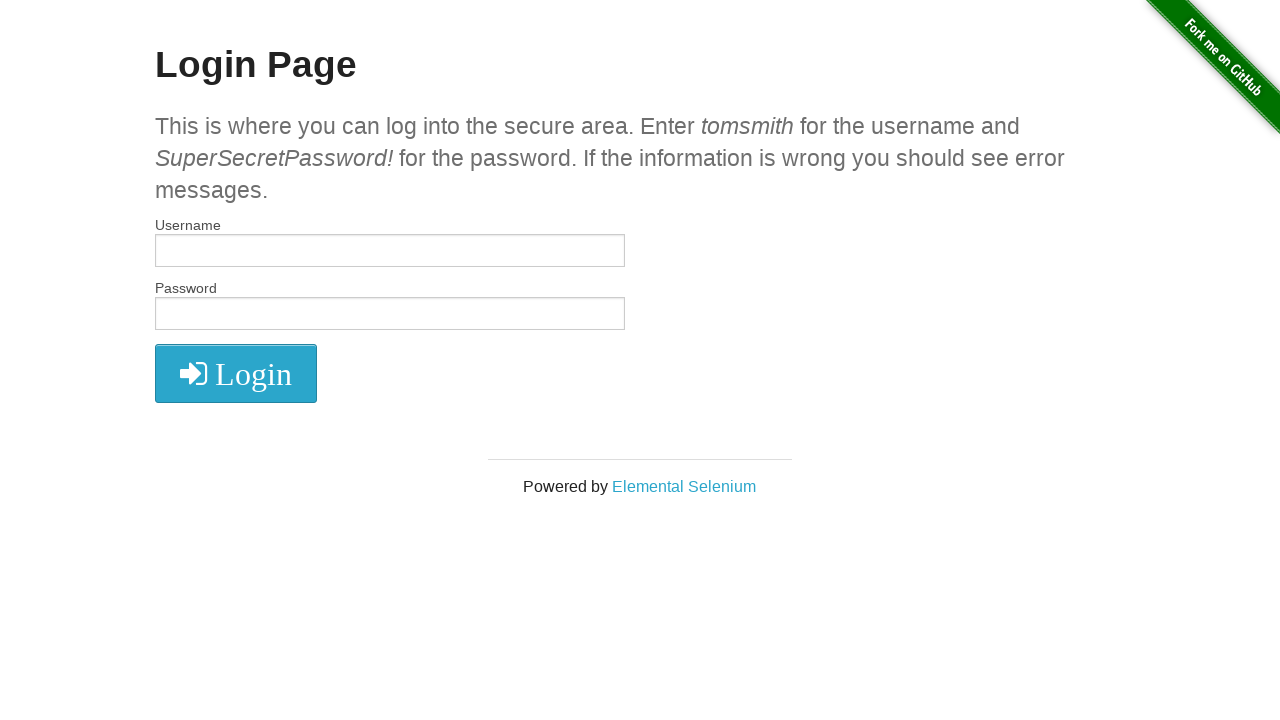

Located login page title element
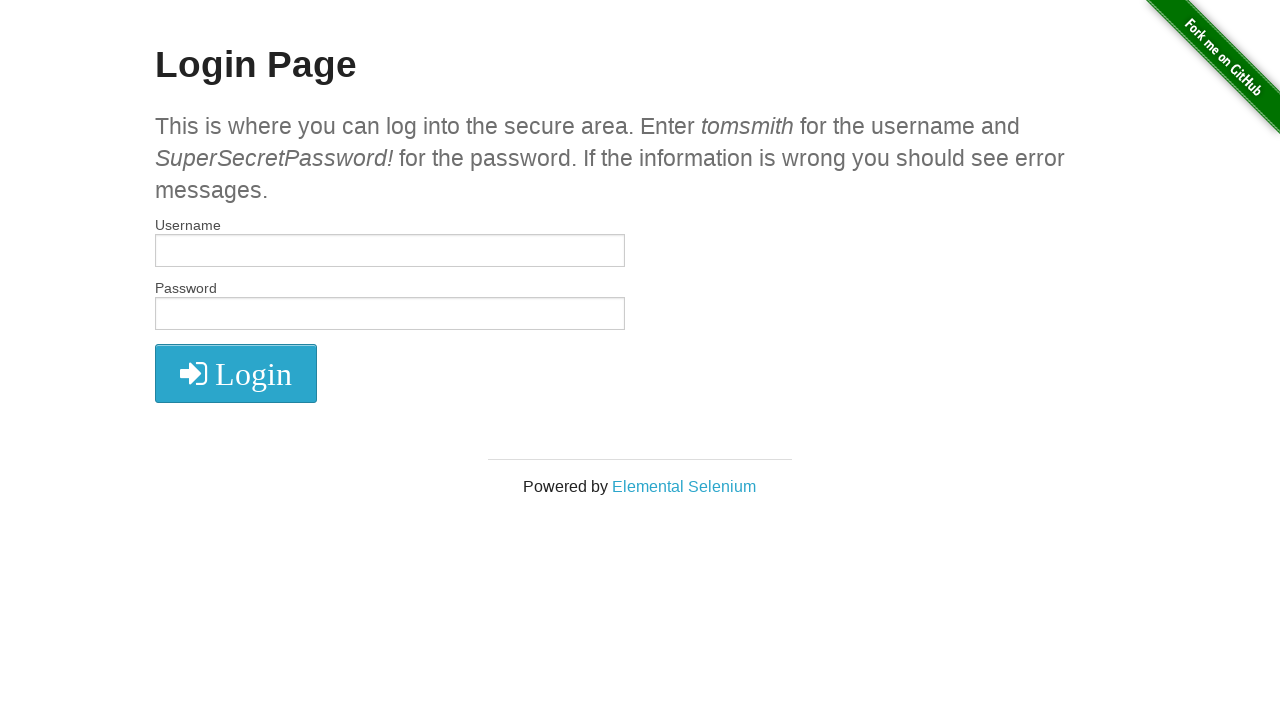

Verified login page title is 'Login Page'
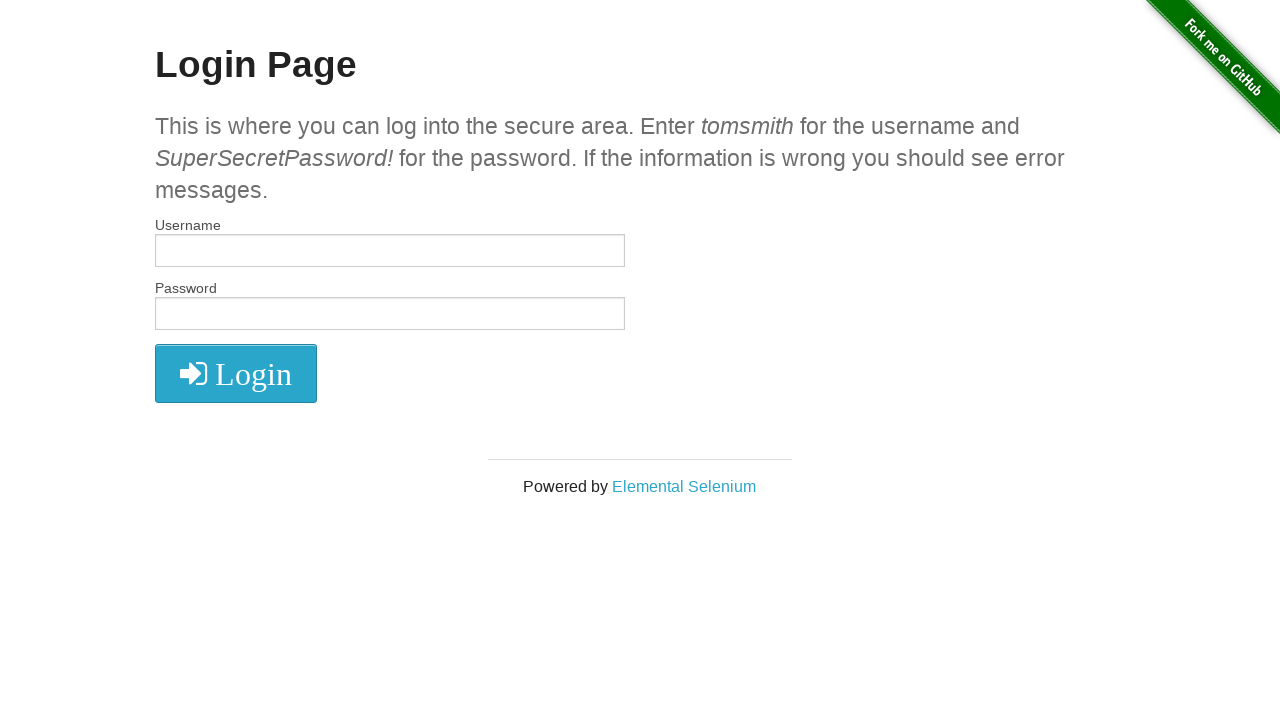

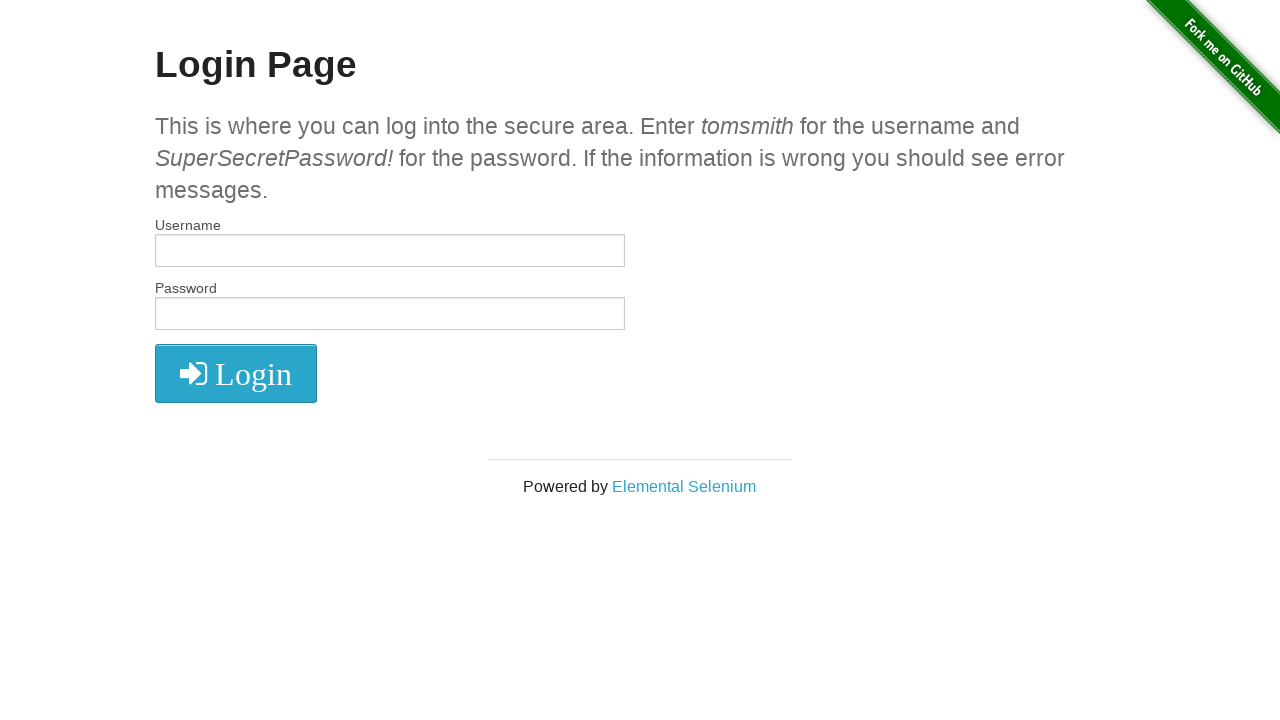